Tests the auto-suggestive dropdown functionality by searching for and selecting a country from the autocomplete suggestions

Starting URL: https://demo.automationtesting.in/AutoComplete.html

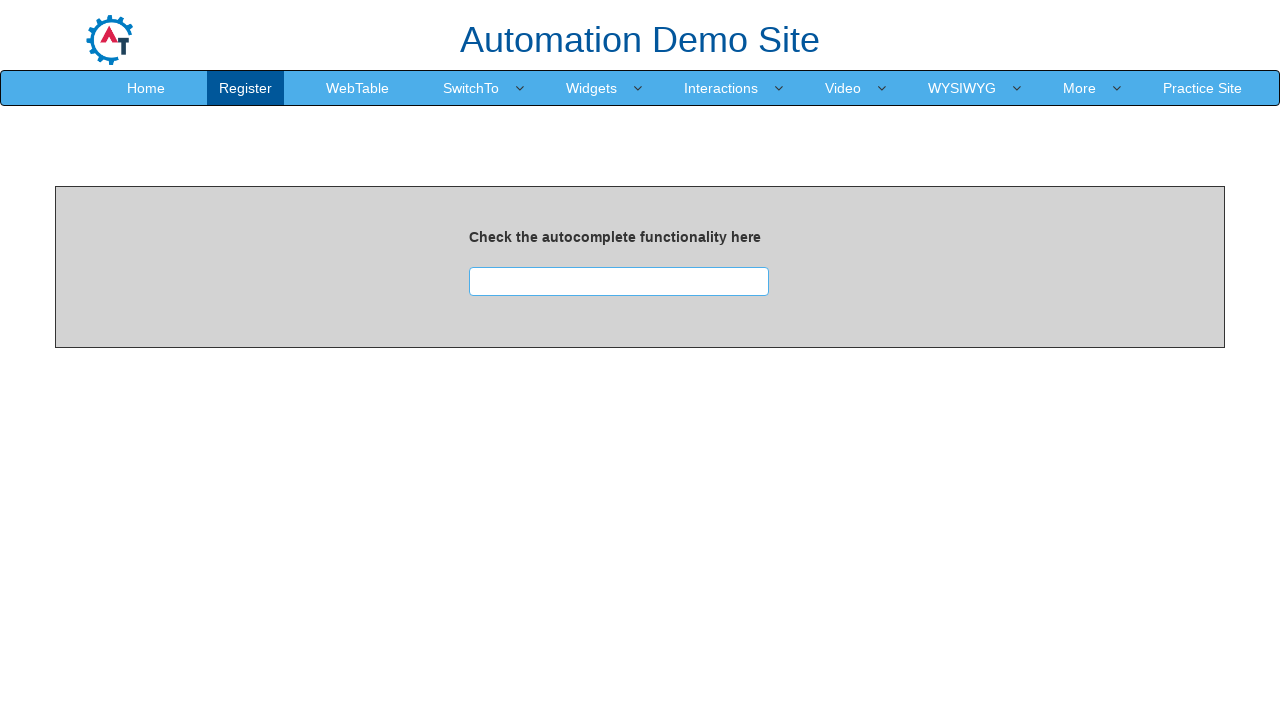

Navigated to AutoComplete demo page
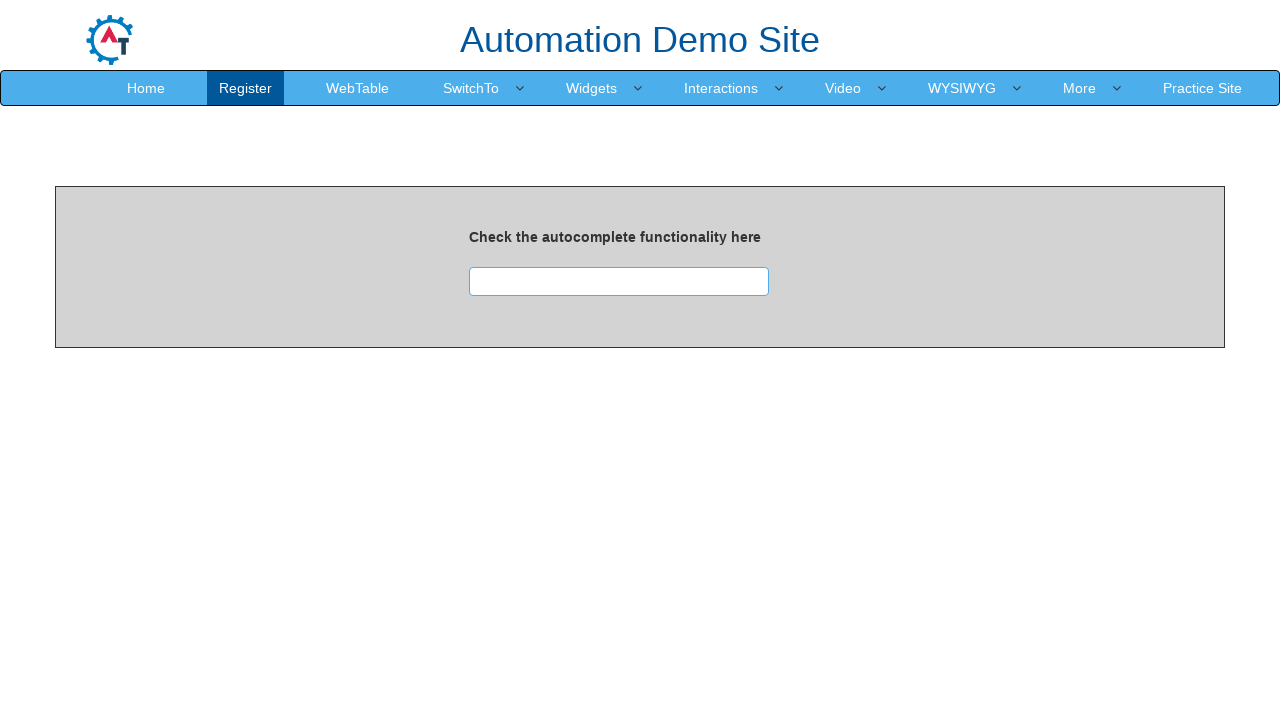

Clicked on the multi-select autocomplete dropdown at (619, 281) on div.ui-autocomplete-multiselect.ui-state-default.ui-widget
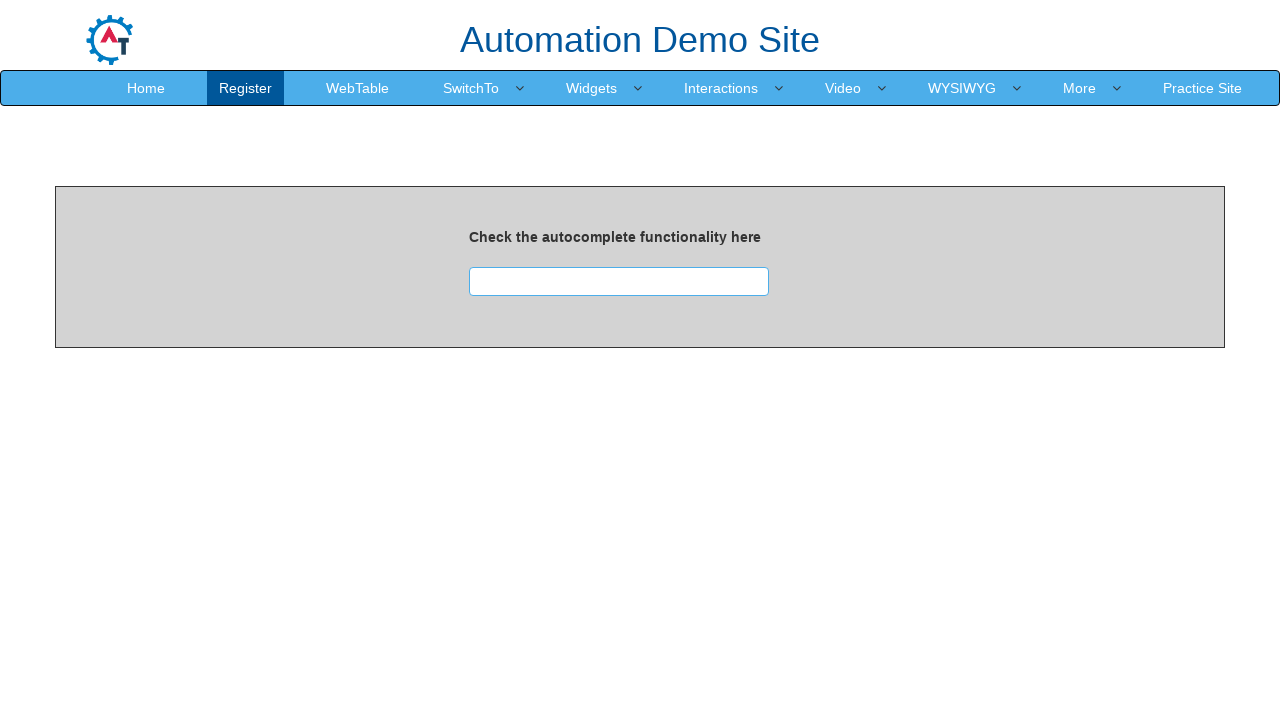

Typed 'Afghanistan' in the autocomplete search field on input[type='text']
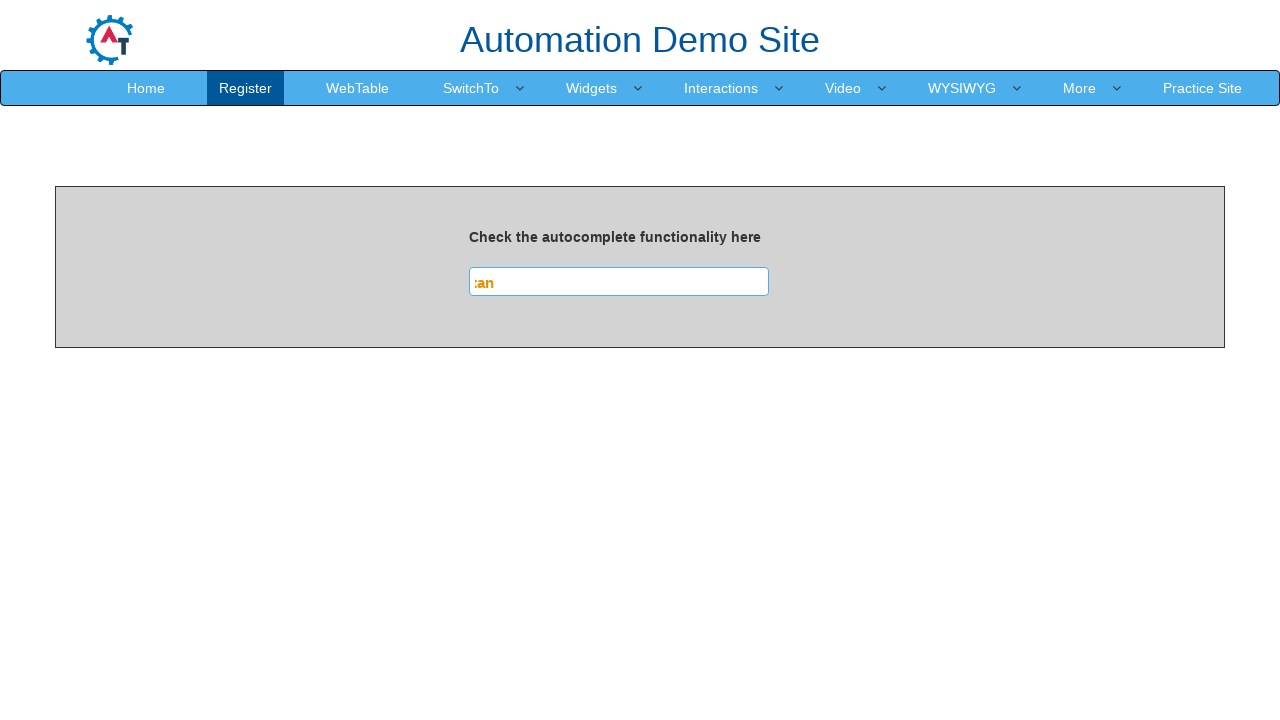

Afghanistan suggestion appeared in the autocomplete dropdown
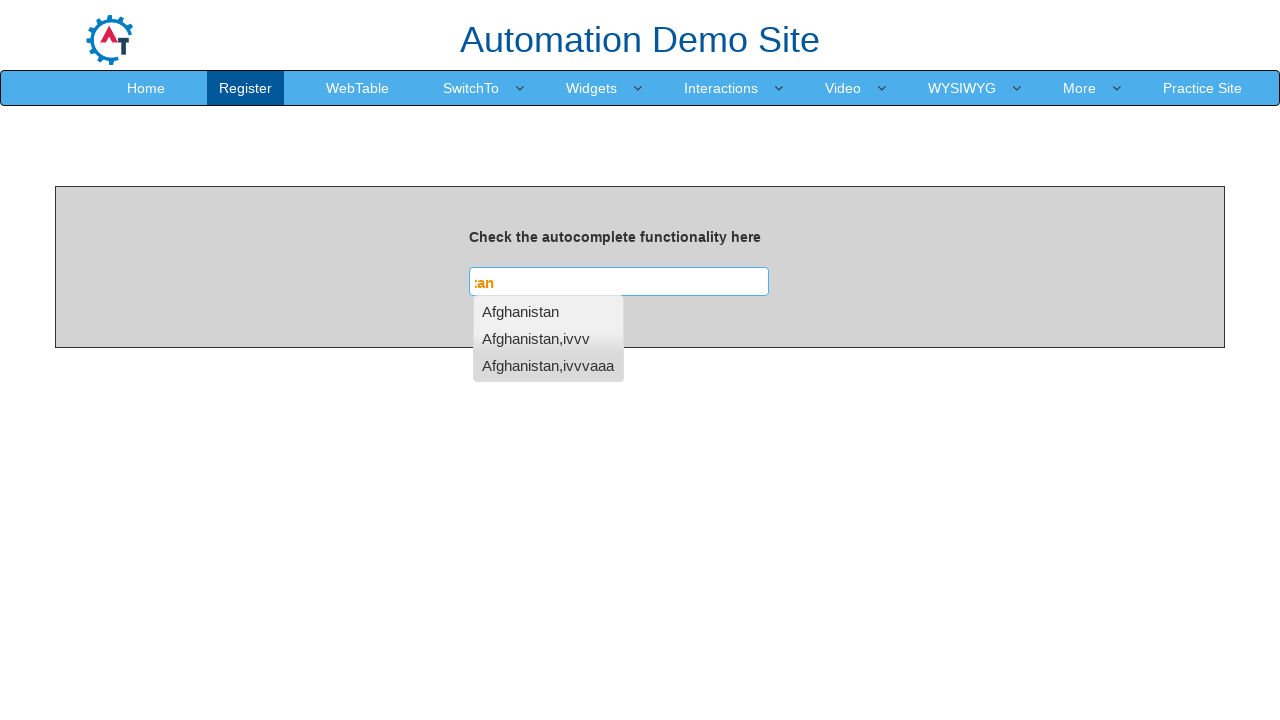

Clicked on the Afghanistan suggestion to select it at (548, 311) on a:has-text('Afghanistan')
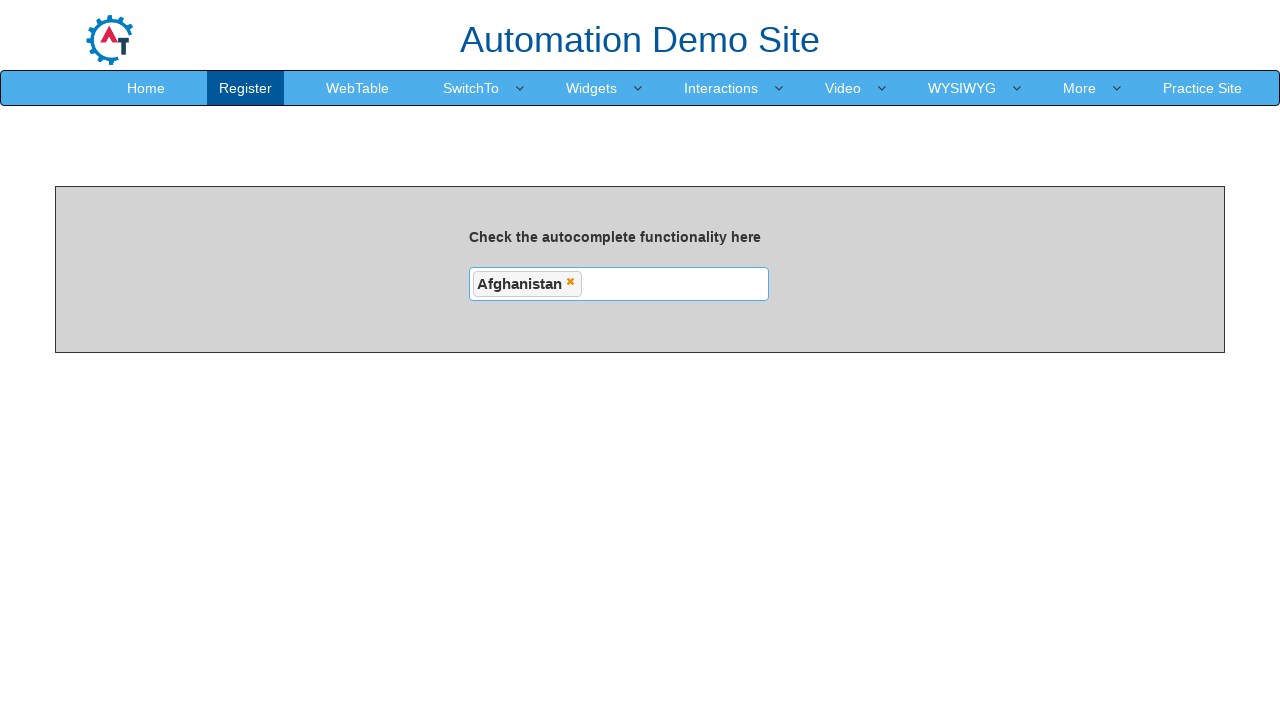

Verified that Afghanistan was successfully selected and appears in the multiselect items
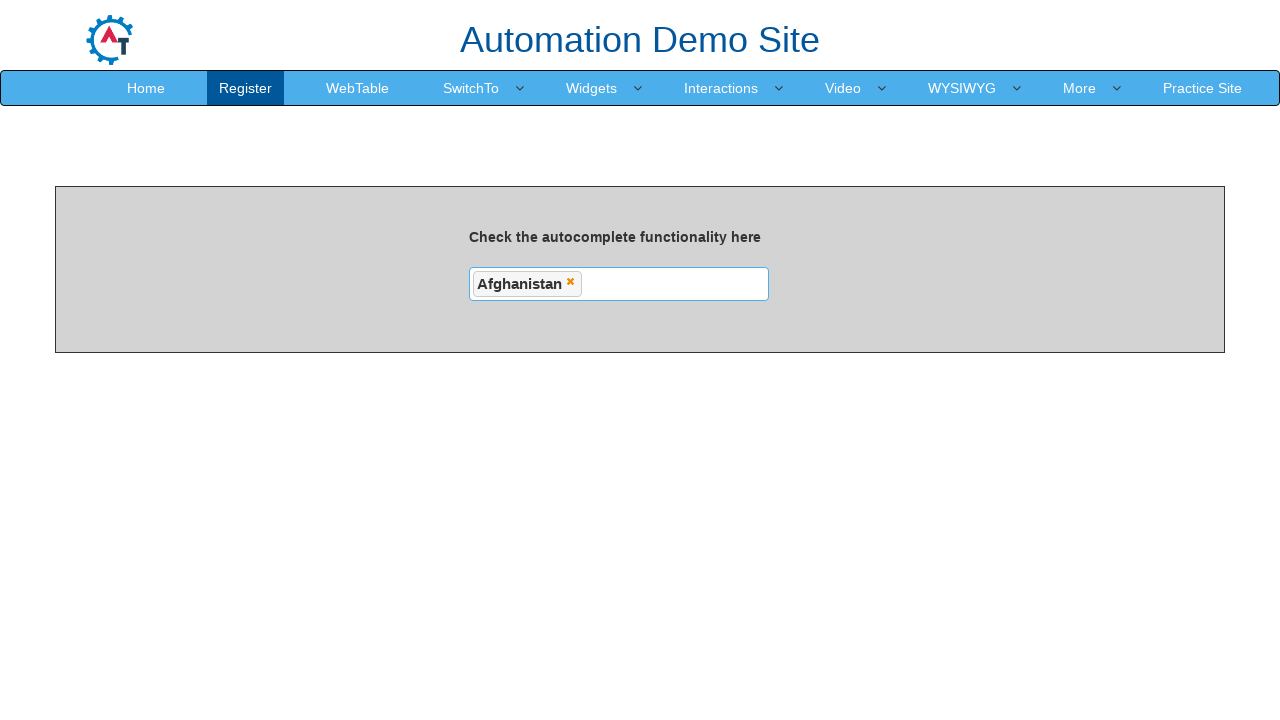

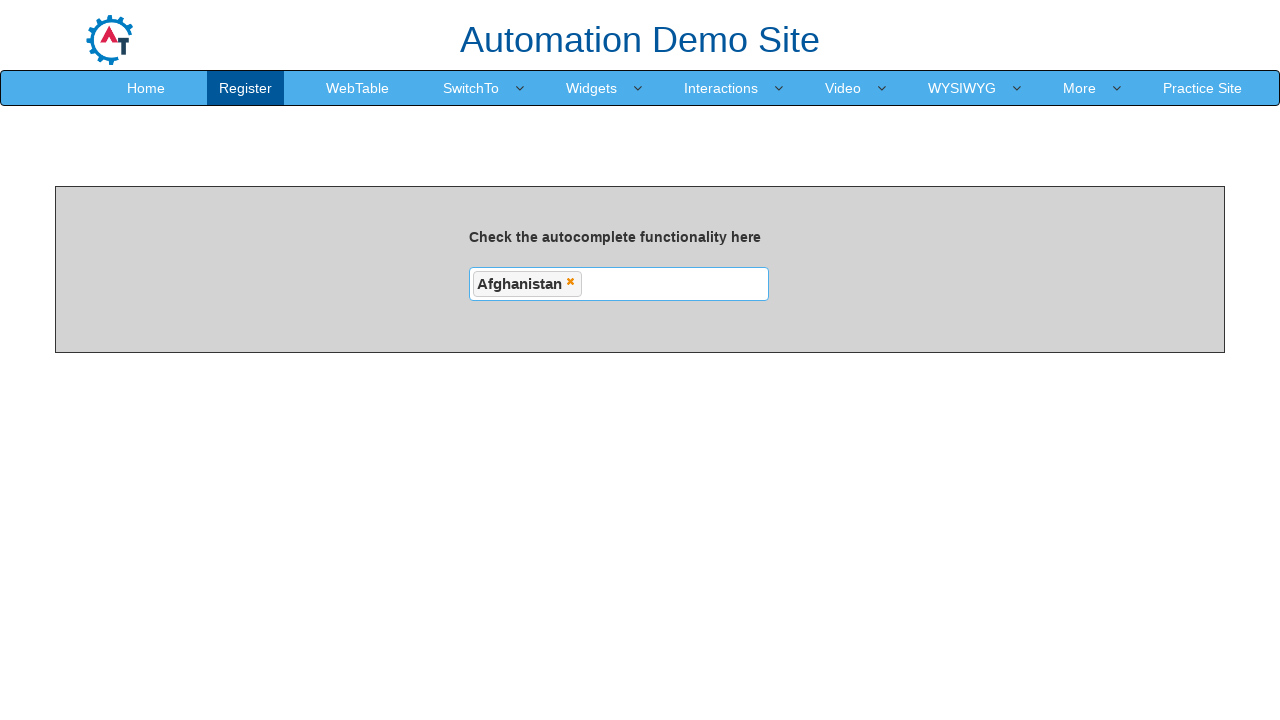